Tests checkbox functionality by locating two checkboxes and clicking them if they are not already selected

Starting URL: https://the-internet.herokuapp.com/checkboxes

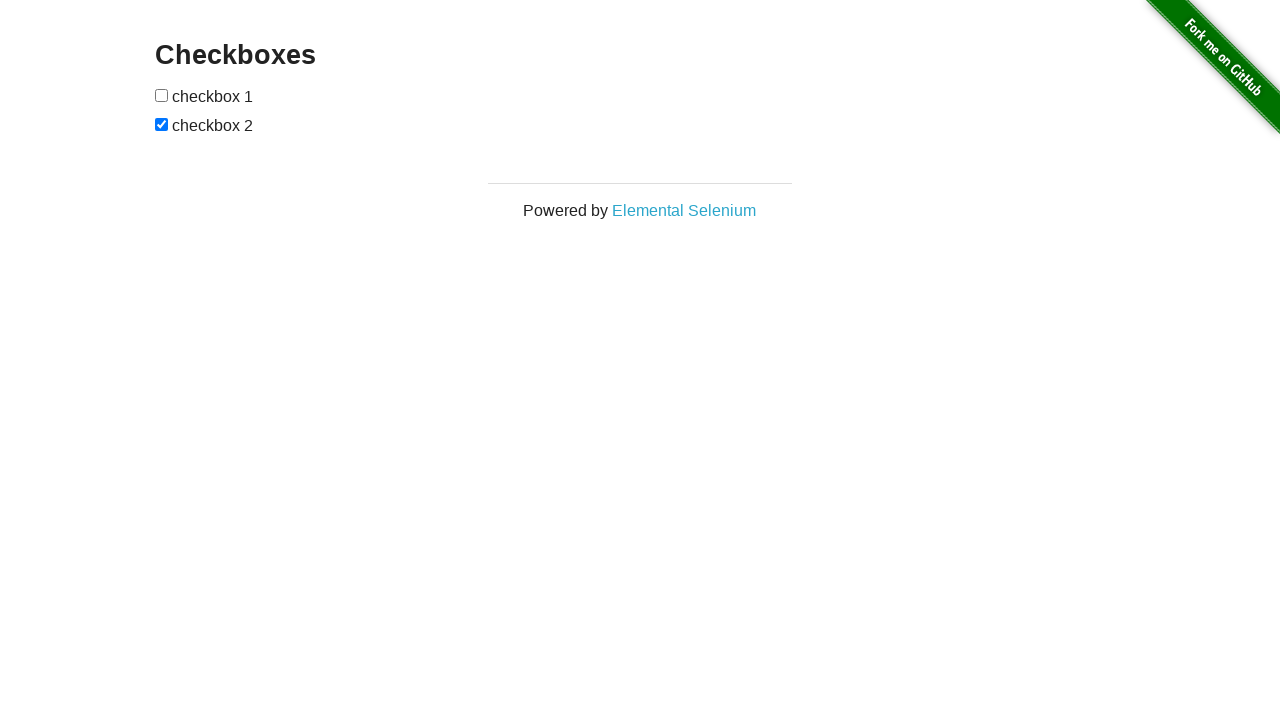

Located first checkbox element
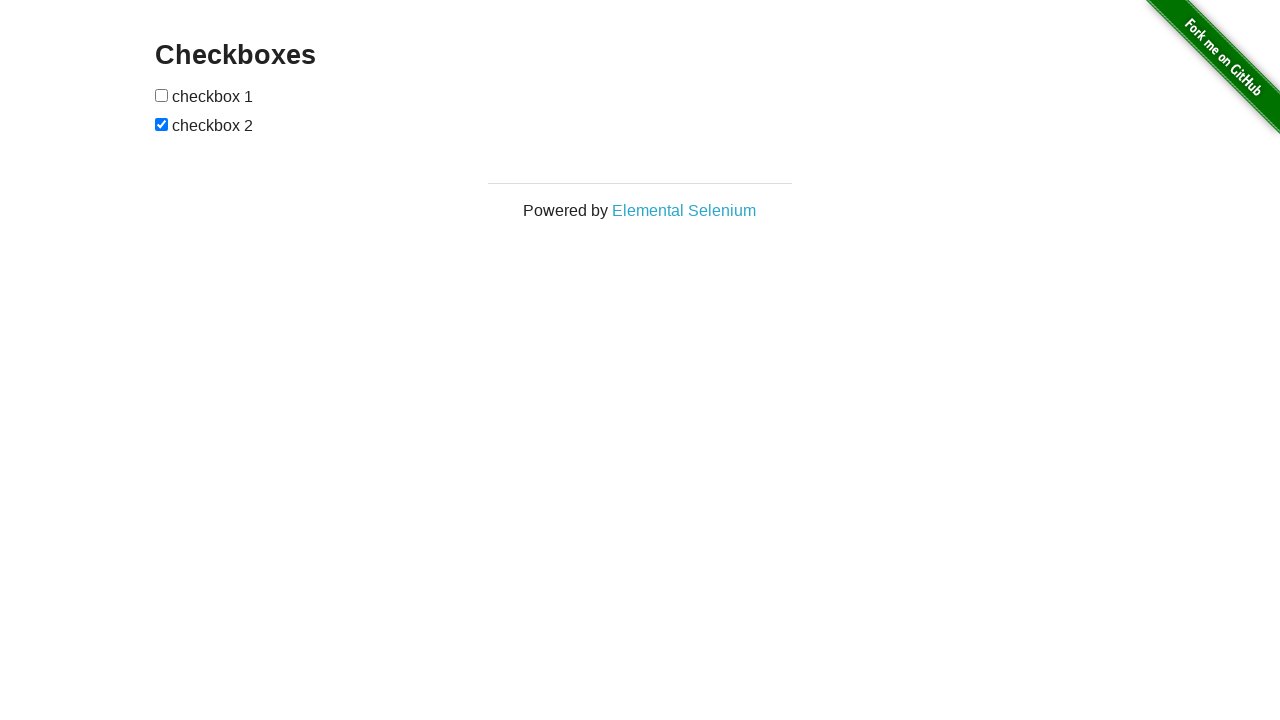

Checked first checkbox state - not selected
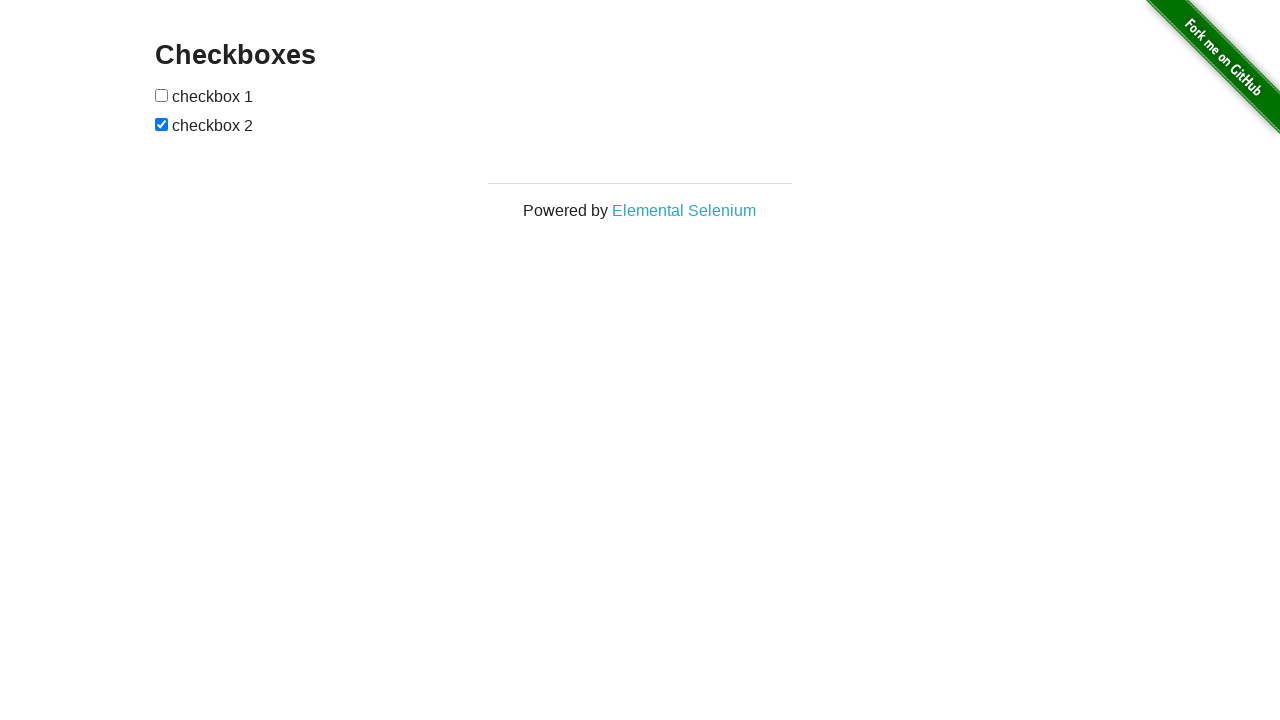

Clicked first checkbox to select it at (162, 95) on (//input[@type='checkbox'])[1]
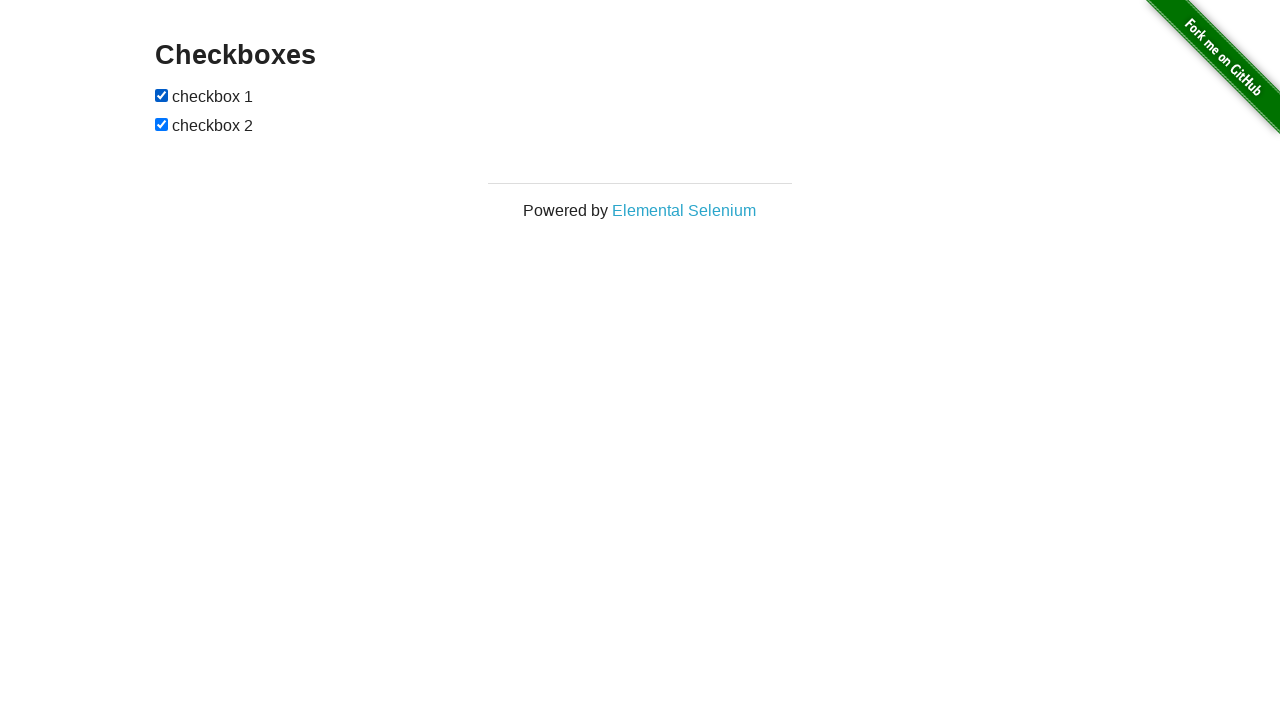

Located second checkbox element
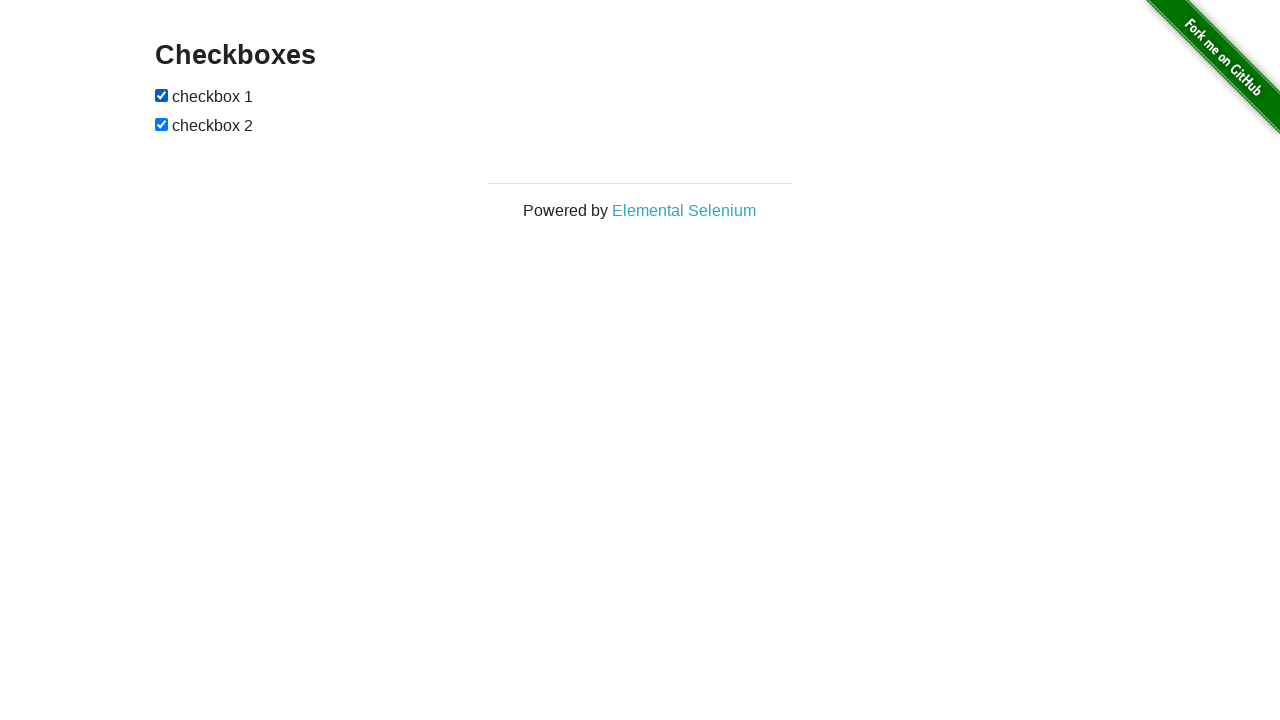

Checked second checkbox state - already selected
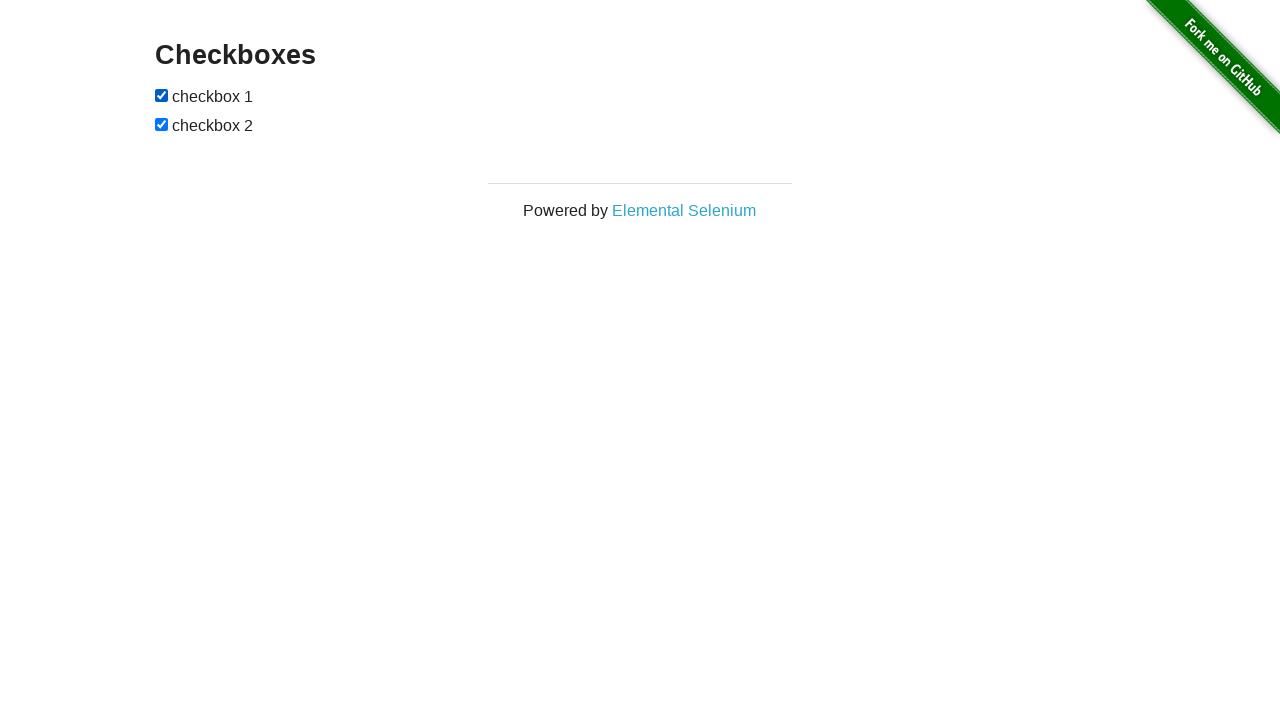

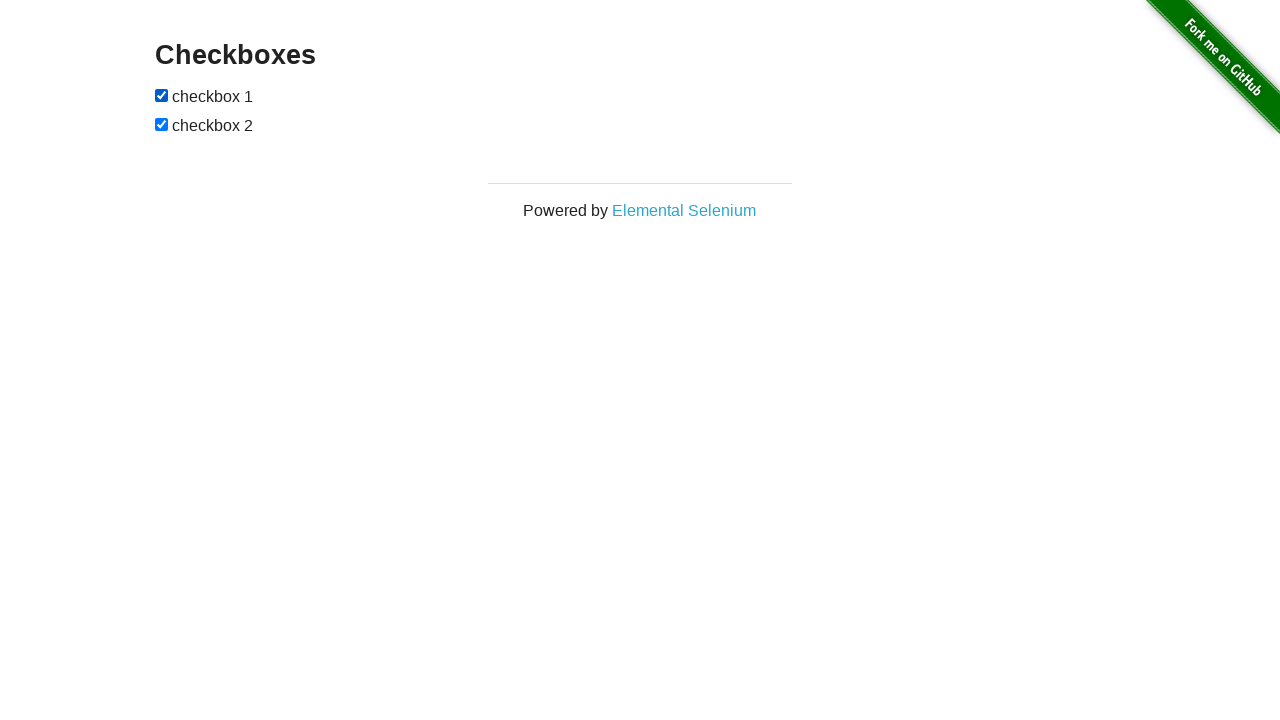